Tests navigation through Art and Classes tabs and verifies the classes header

Starting URL: https://www.funartcolorado.com/

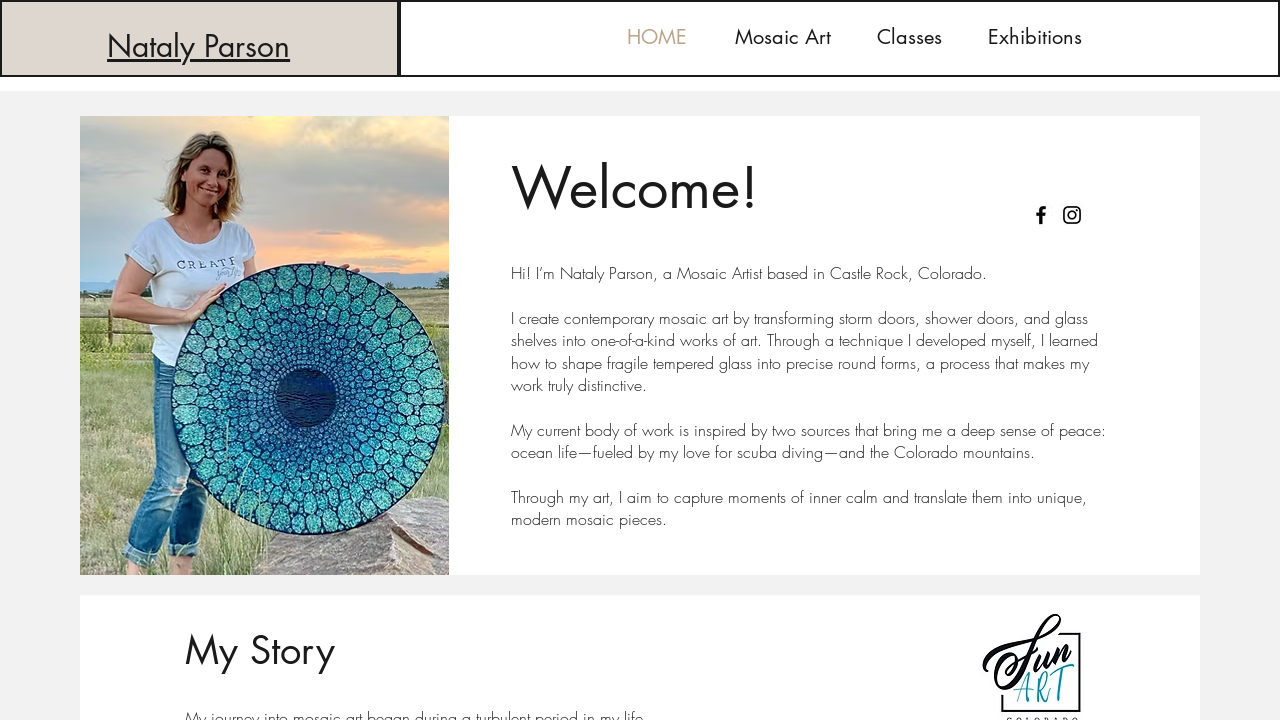

Clicked Art tab at (783, 38) on #comp-jnlr6x4r1label
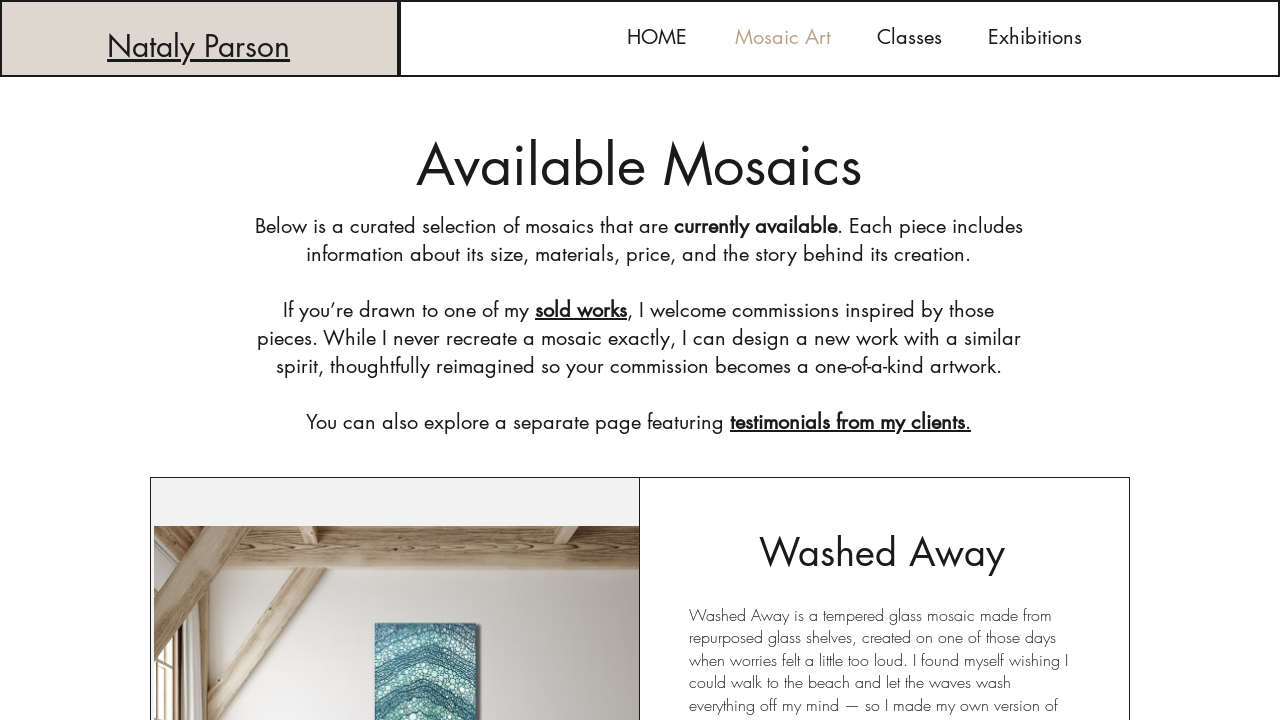

Clicked Classes tab at (909, 38) on #comp-jnlr6x4r2label
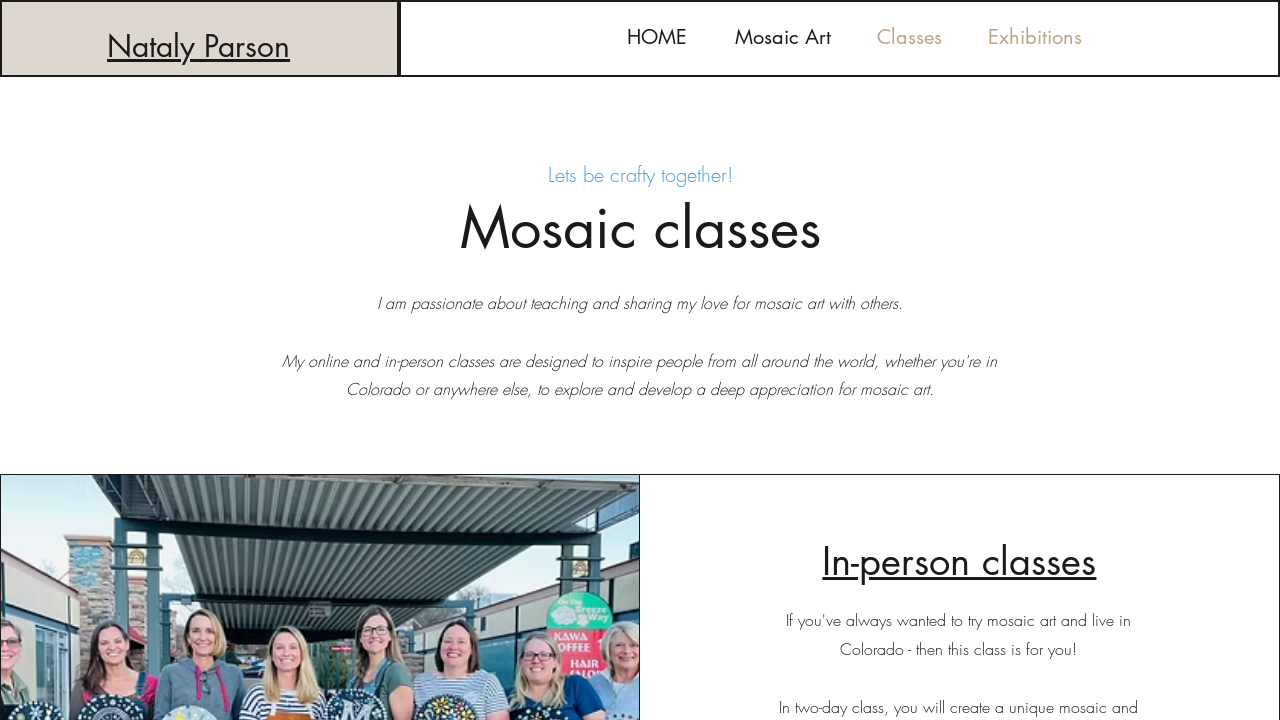

Classes header loaded and verified
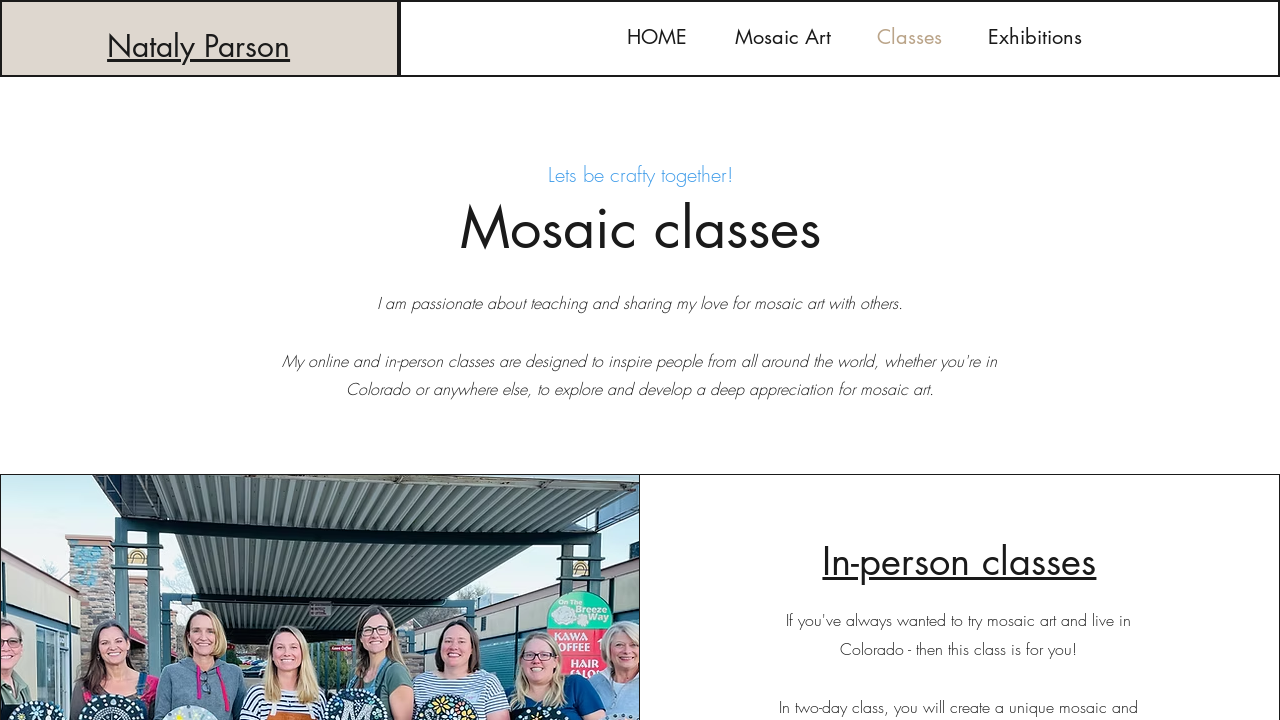

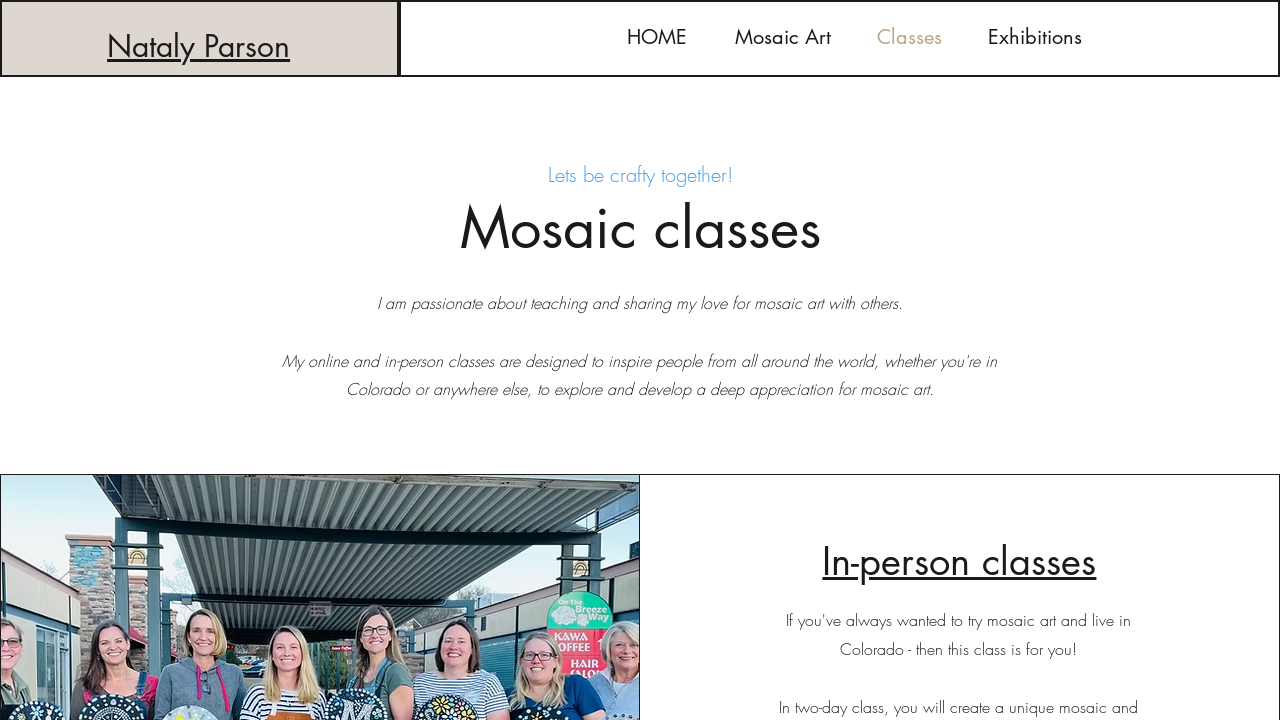